Tests that browser back button works correctly with filter navigation.

Starting URL: https://demo.playwright.dev/todomvc

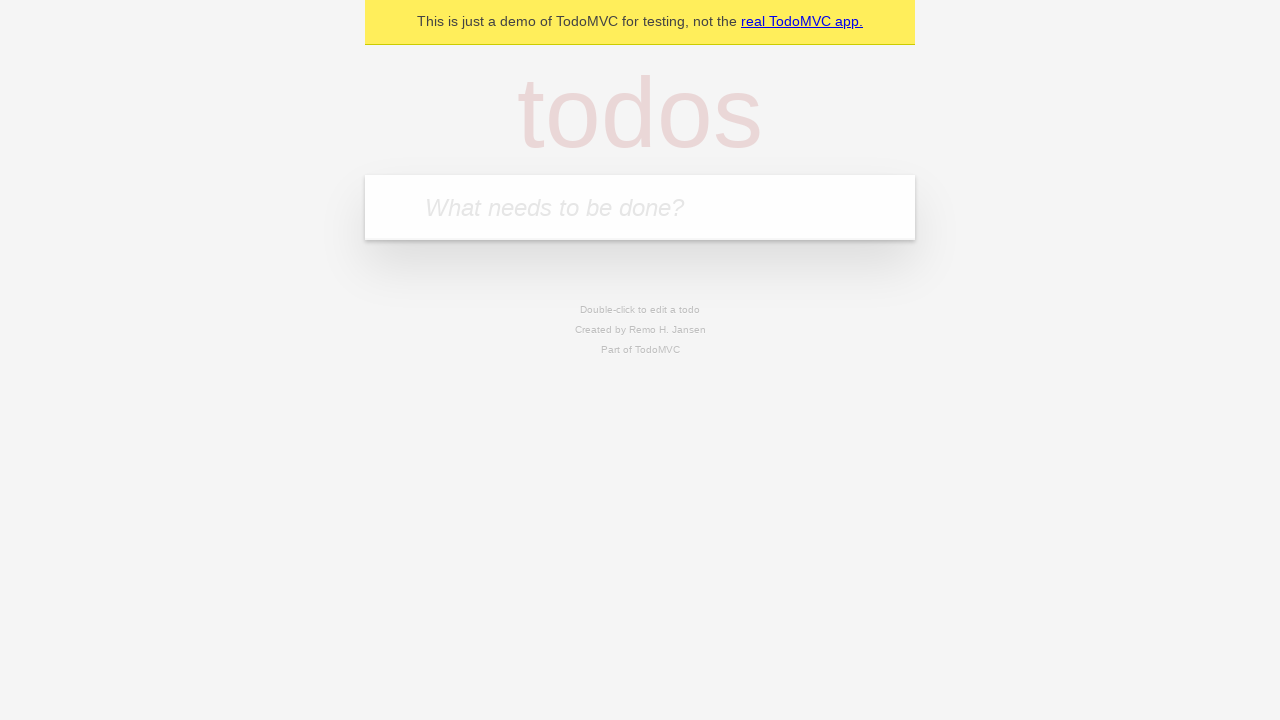

Navigated to TodoMVC demo application
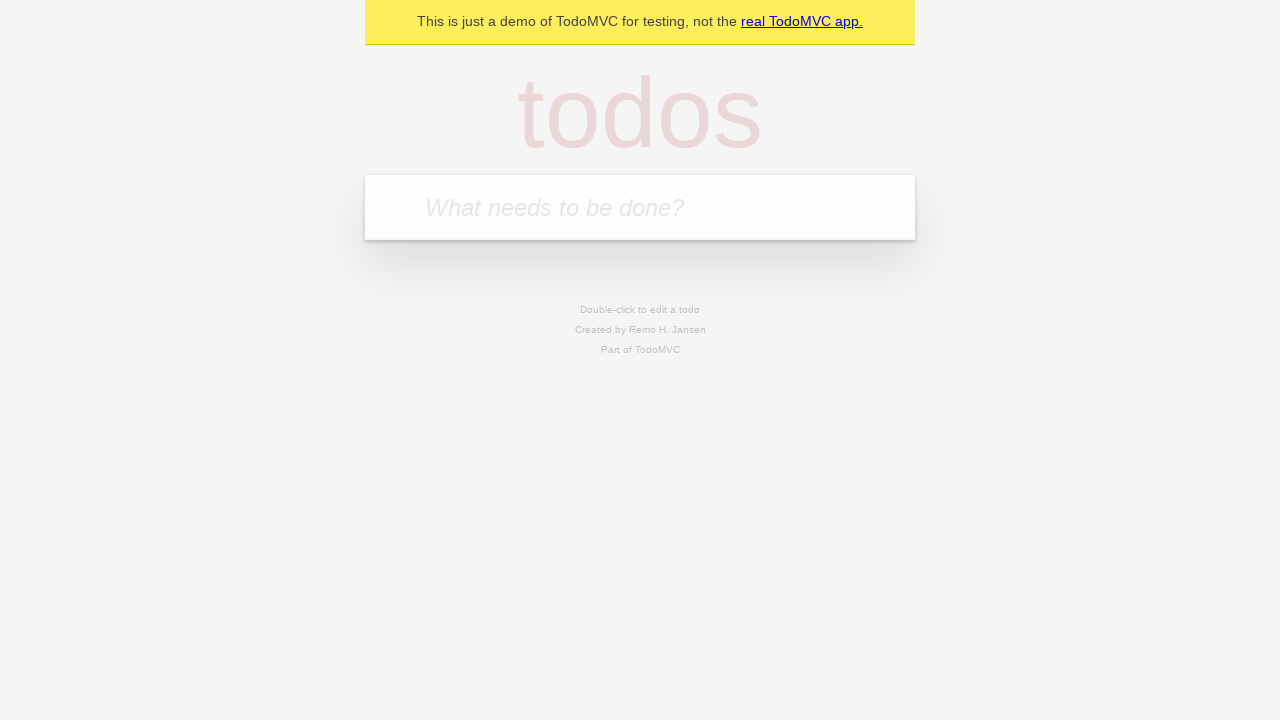

Filled todo input with 'buy some cheese' on internal:attr=[placeholder="What needs to be done?"i]
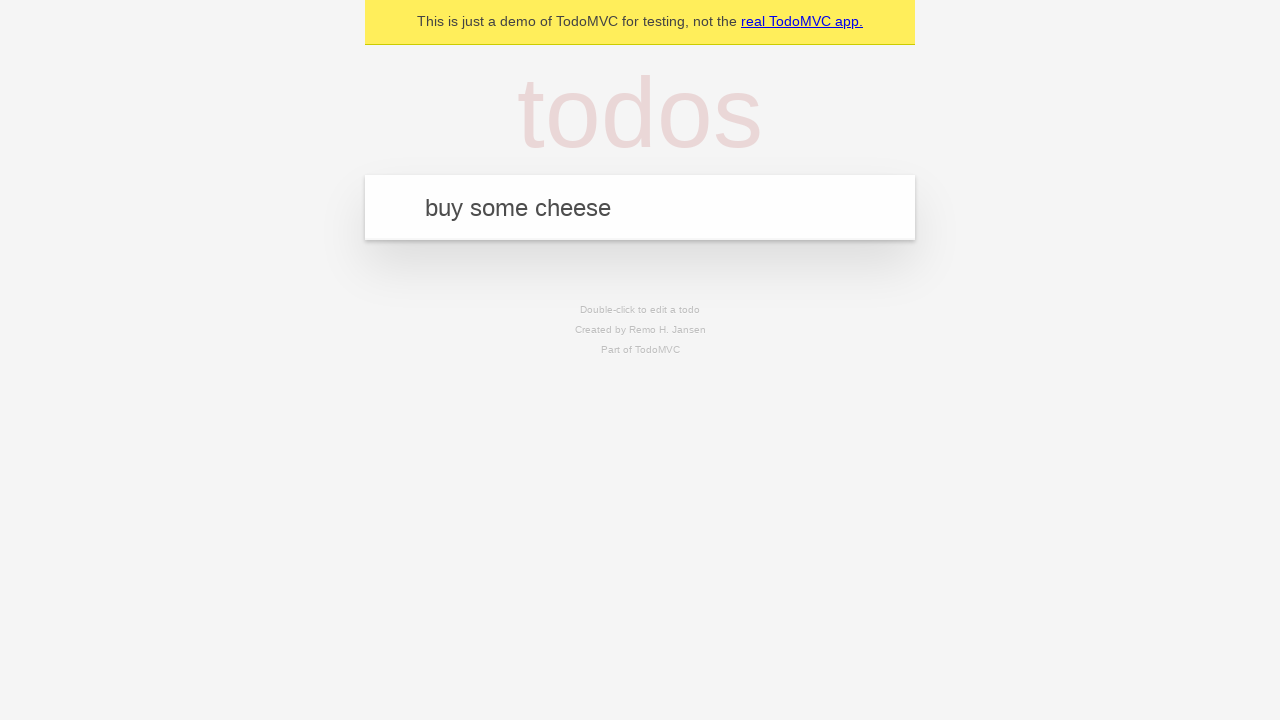

Created todo item 'buy some cheese' on internal:attr=[placeholder="What needs to be done?"i]
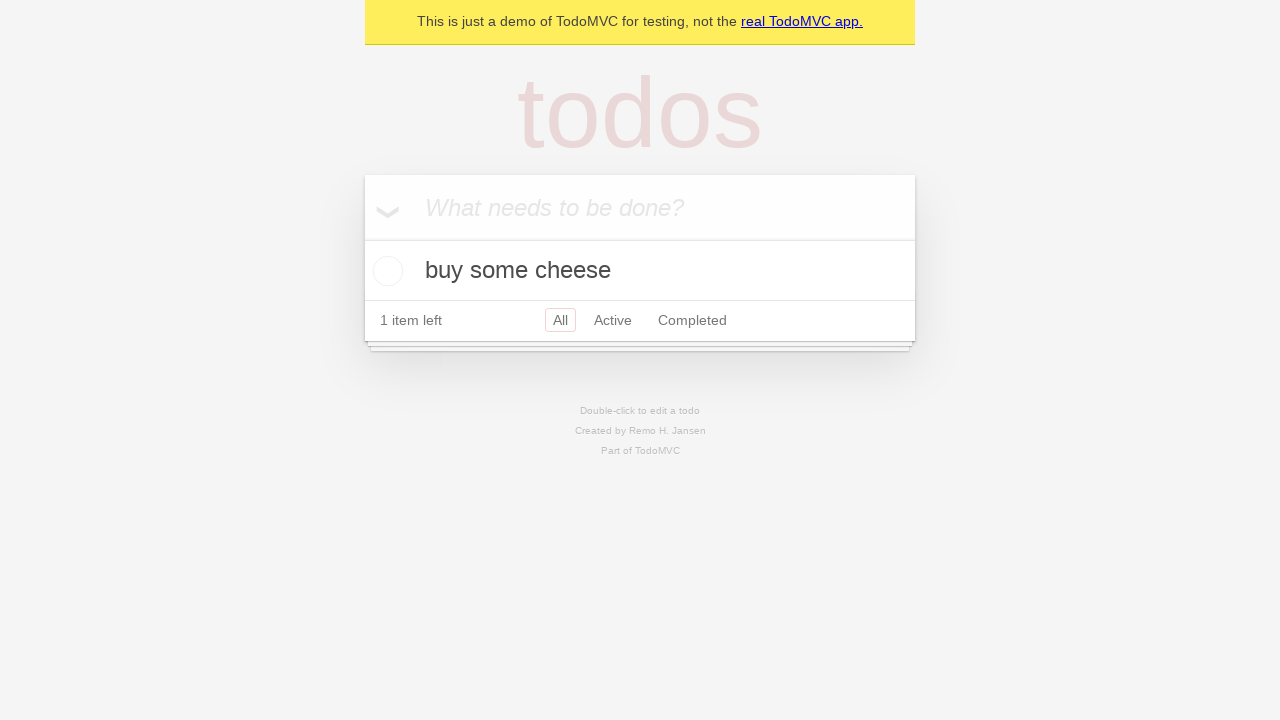

Filled todo input with 'feed the cat' on internal:attr=[placeholder="What needs to be done?"i]
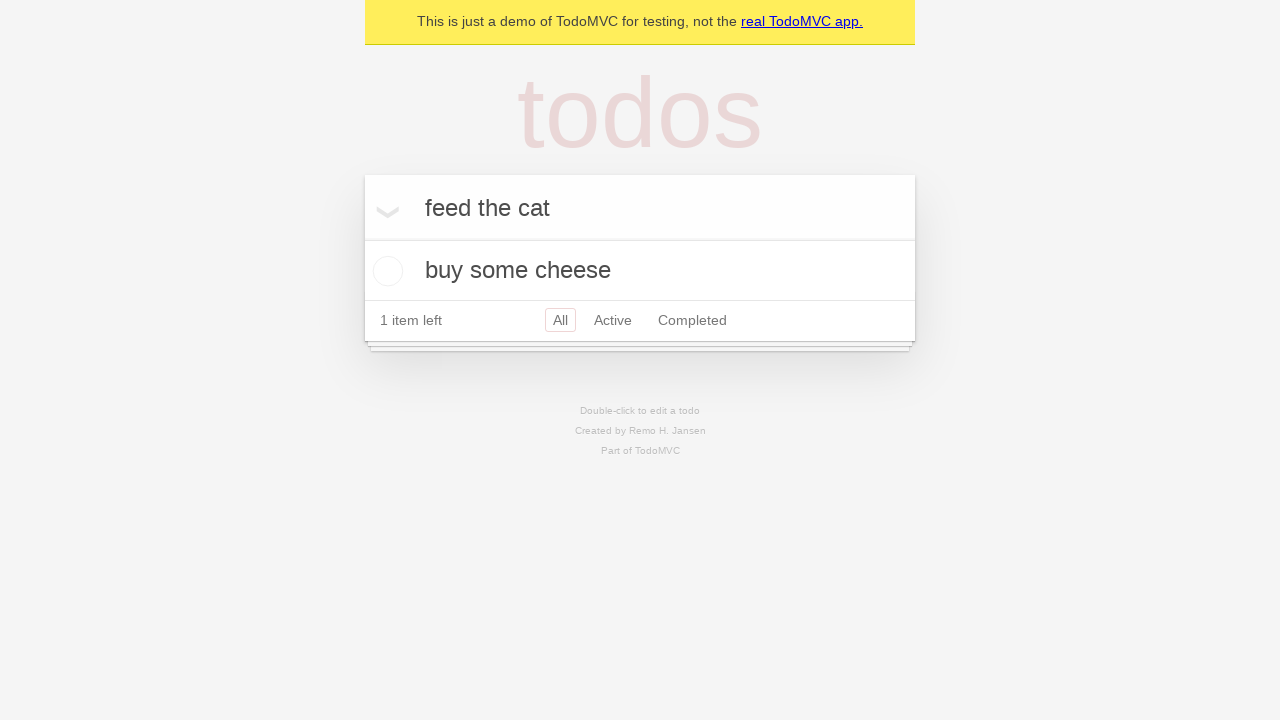

Created todo item 'feed the cat' on internal:attr=[placeholder="What needs to be done?"i]
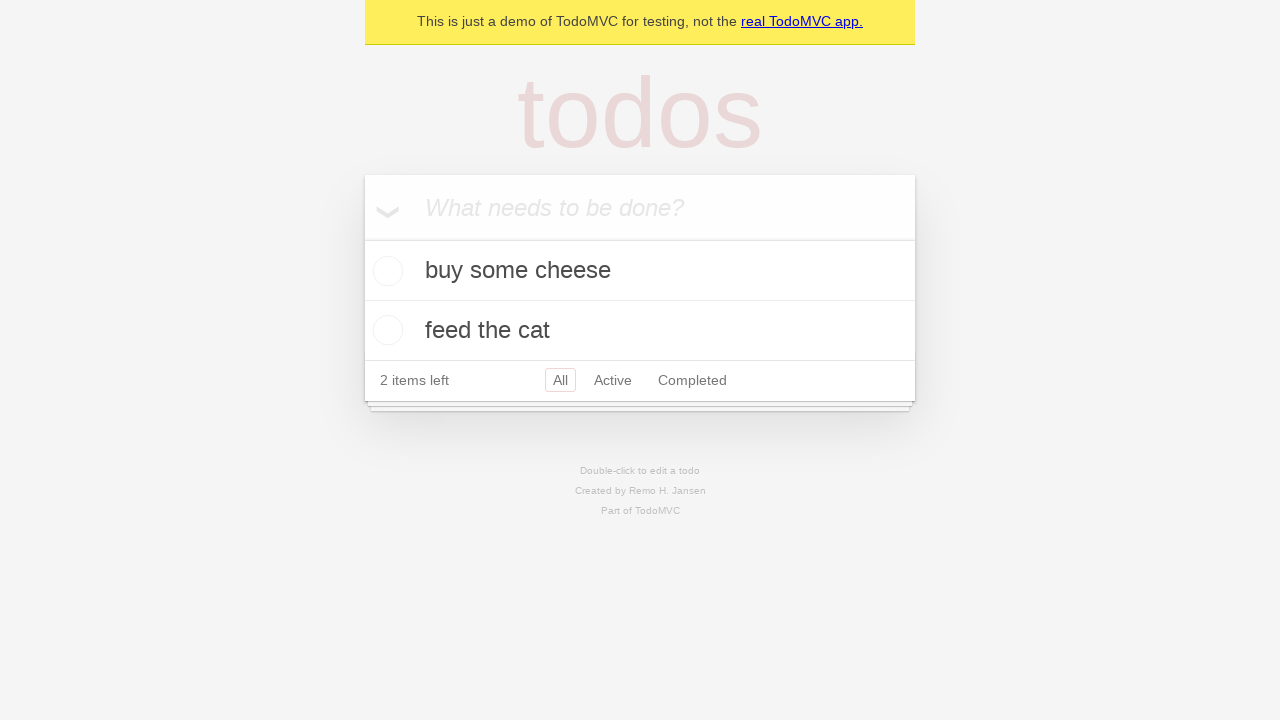

Filled todo input with 'book a doctors appointment' on internal:attr=[placeholder="What needs to be done?"i]
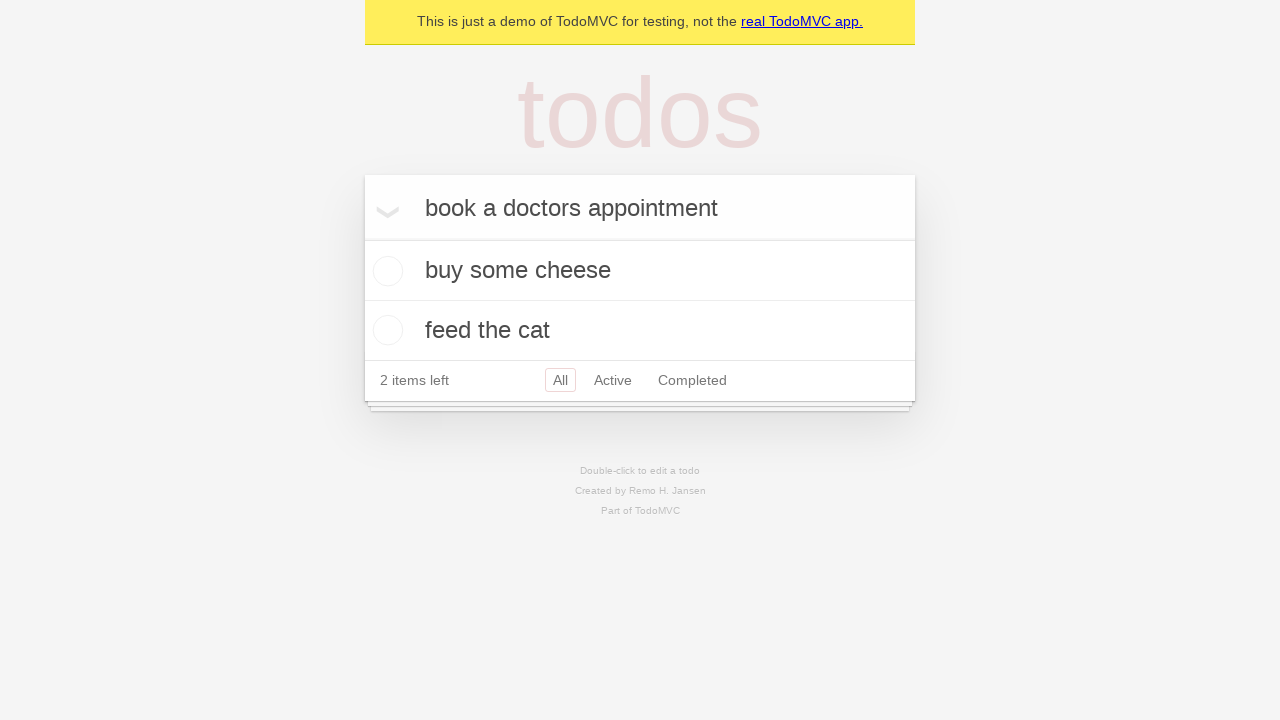

Created todo item 'book a doctors appointment' on internal:attr=[placeholder="What needs to be done?"i]
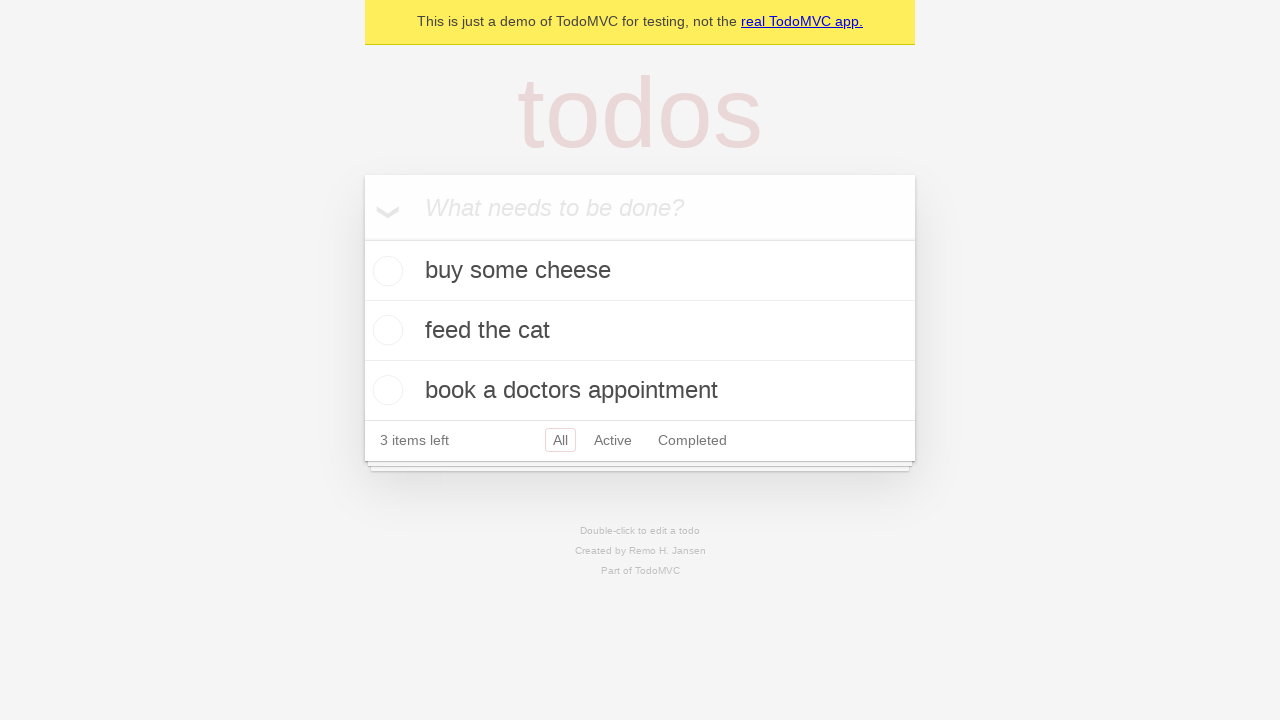

Checked the second todo item 'feed the cat' at (385, 330) on internal:testid=[data-testid="todo-item"s] >> nth=1 >> internal:role=checkbox
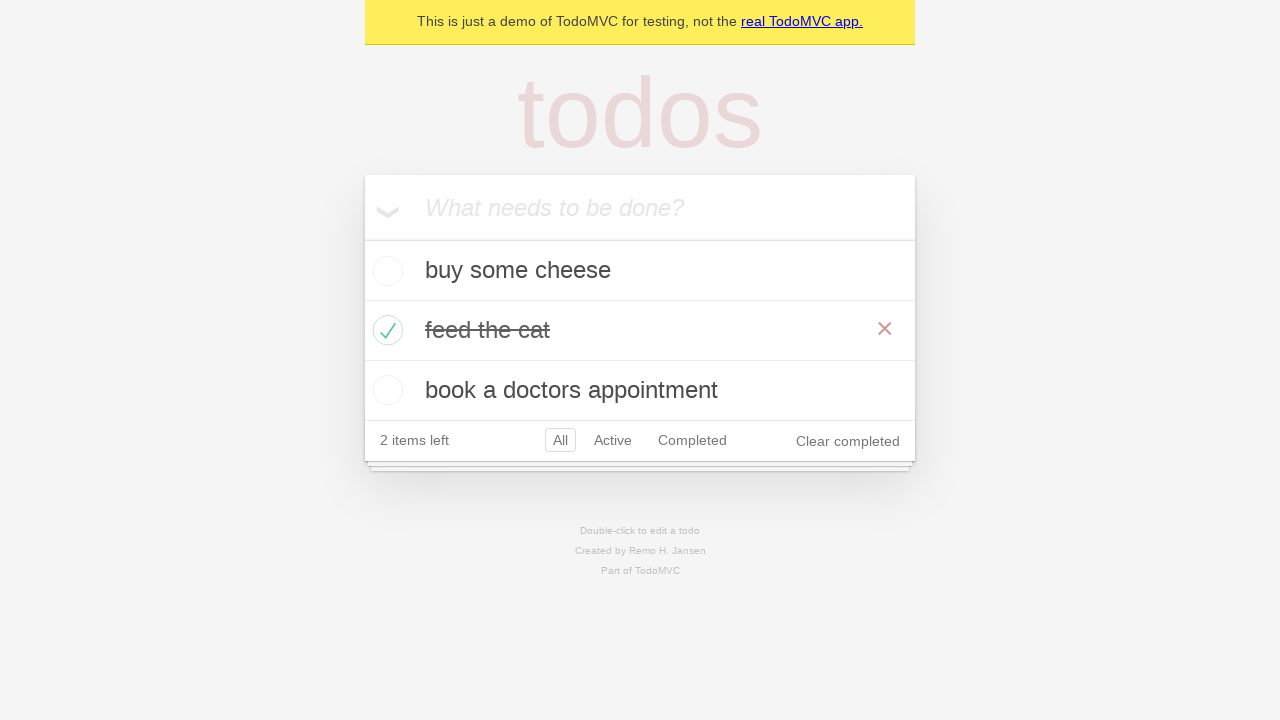

Clicked 'All' filter link at (560, 440) on internal:role=link[name="All"i]
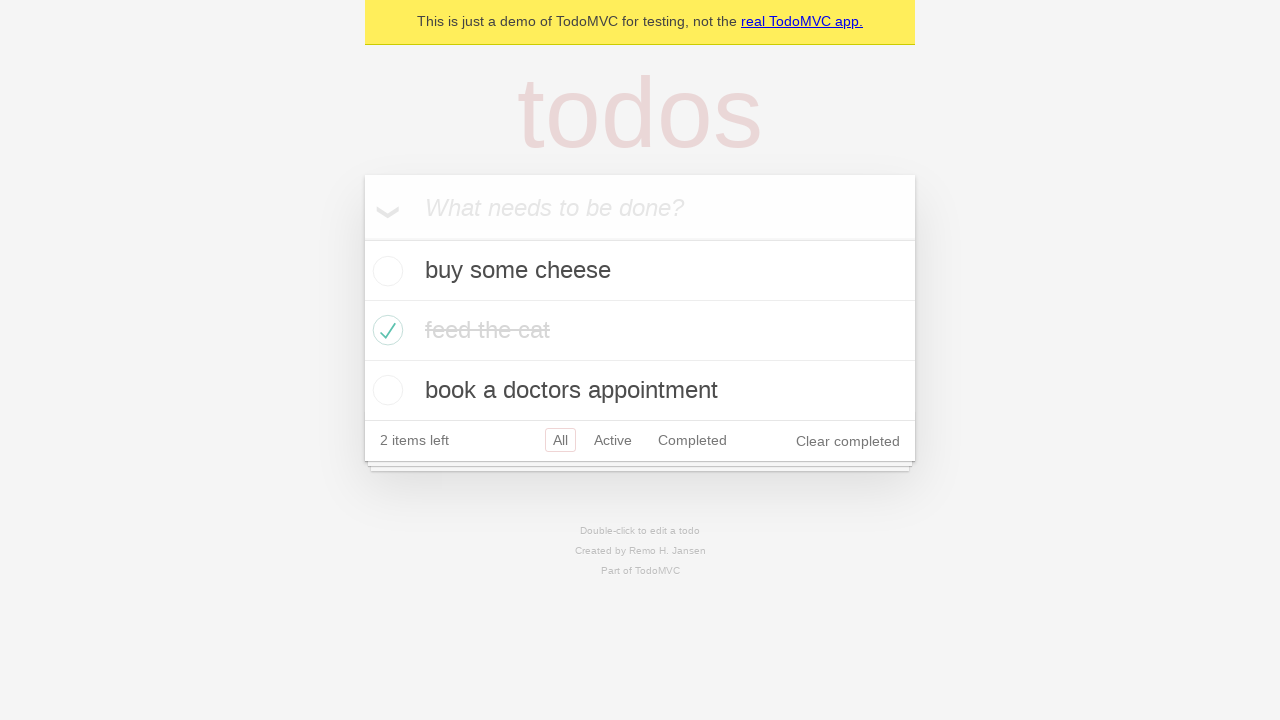

Clicked 'Active' filter link at (613, 440) on internal:role=link[name="Active"i]
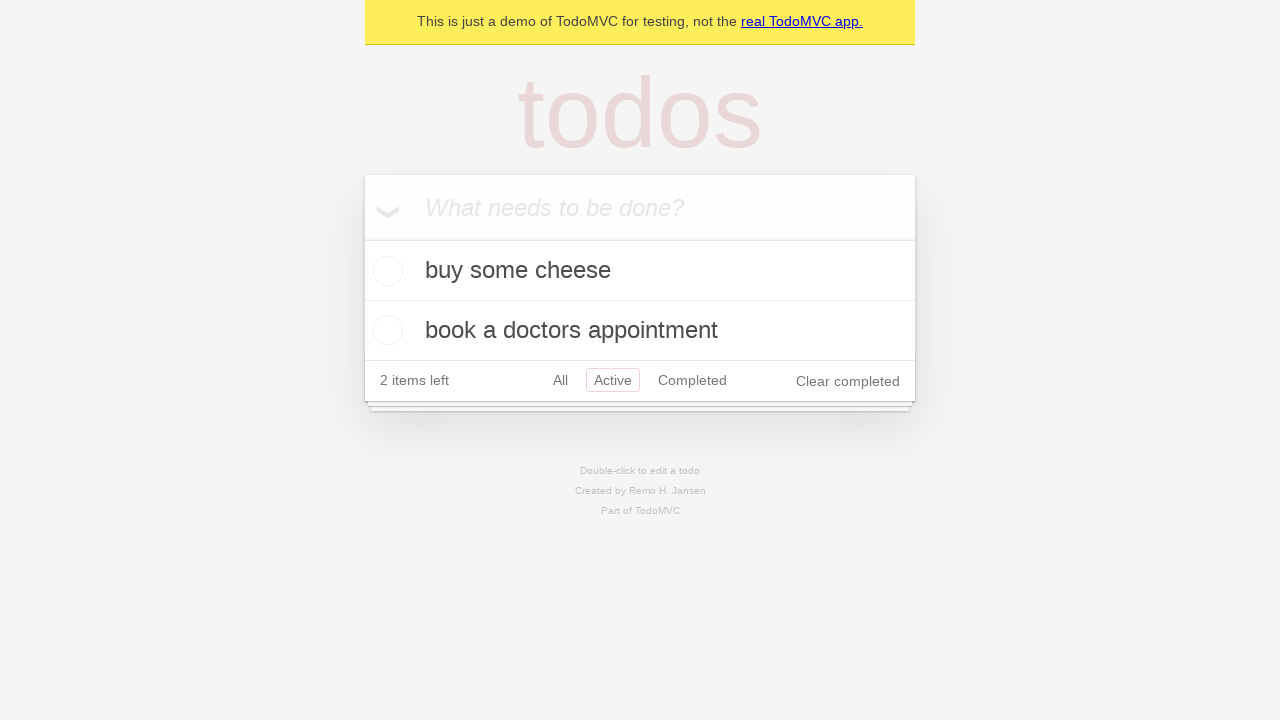

Clicked 'Completed' filter link at (692, 380) on internal:role=link[name="Completed"i]
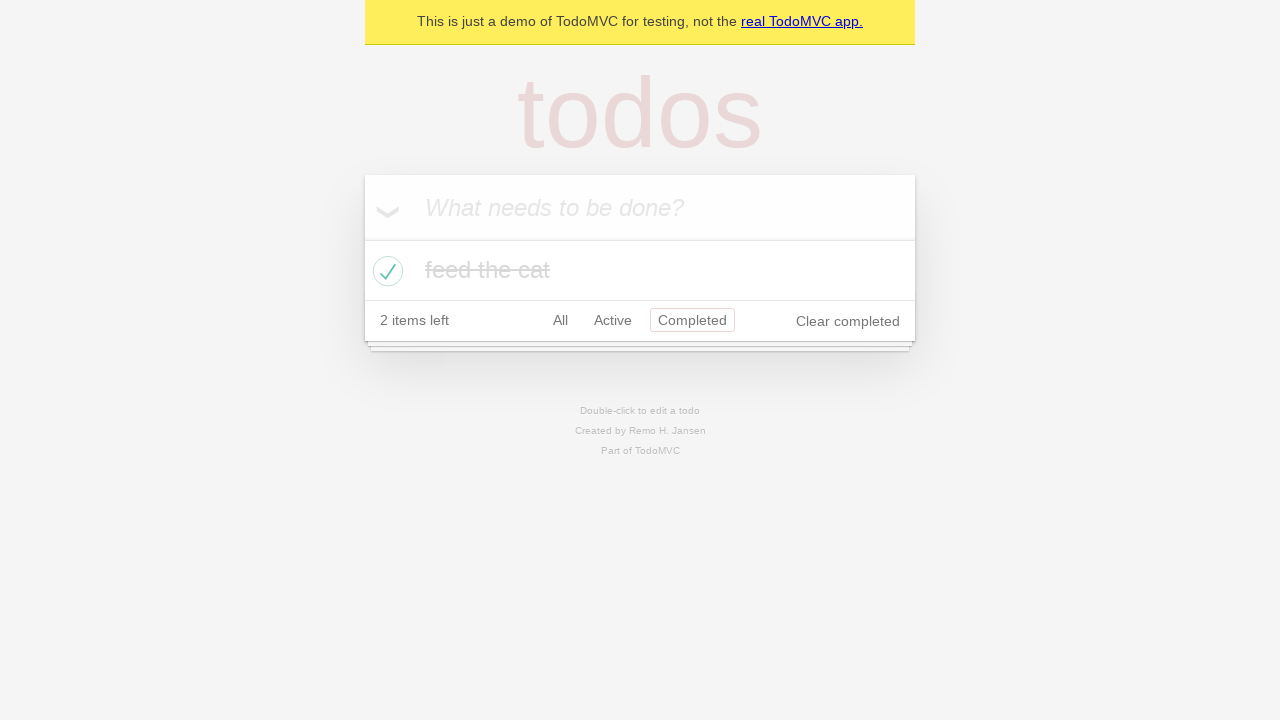

Used browser back button to navigate from 'Completed' to 'Active' filter
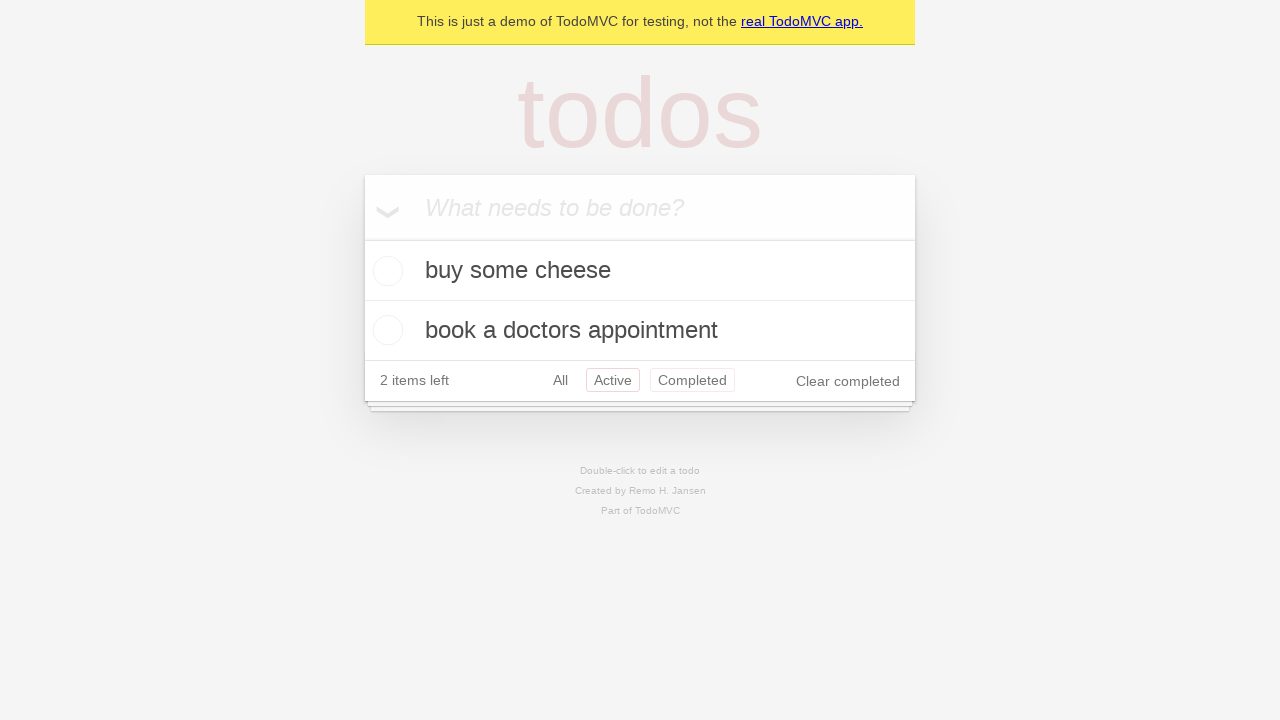

Used browser back button to navigate from 'Active' to 'All' filter
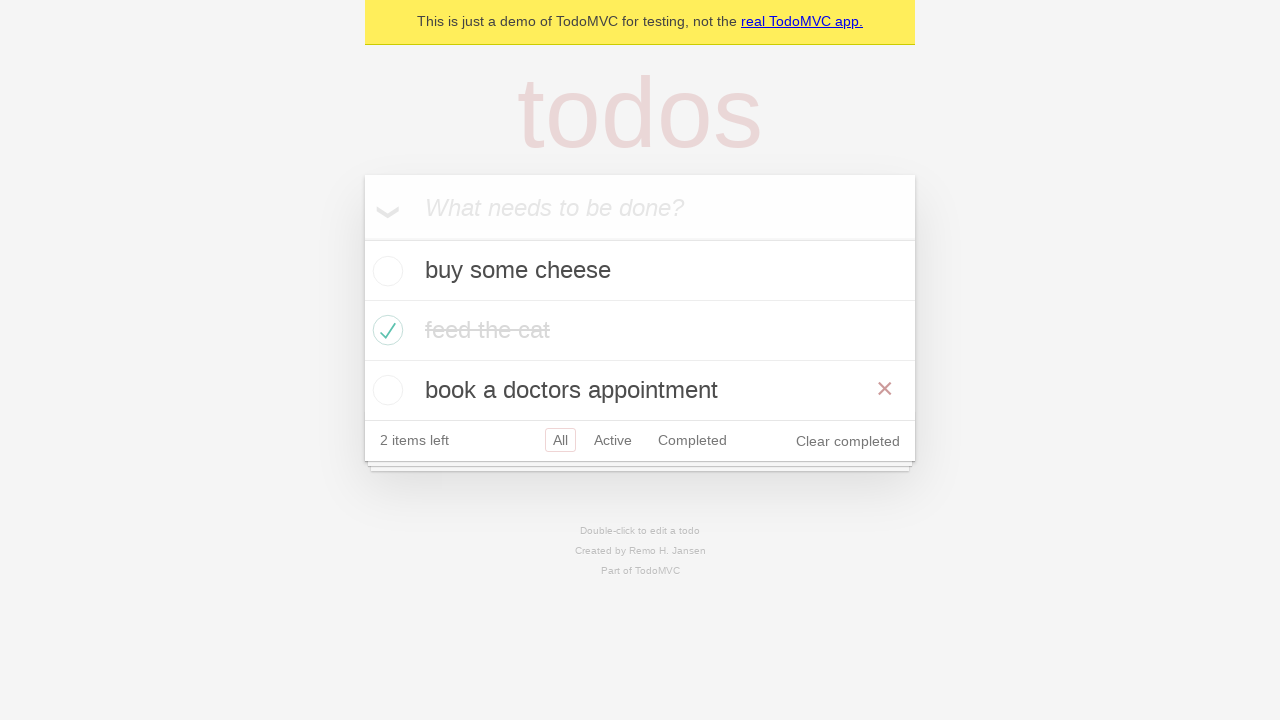

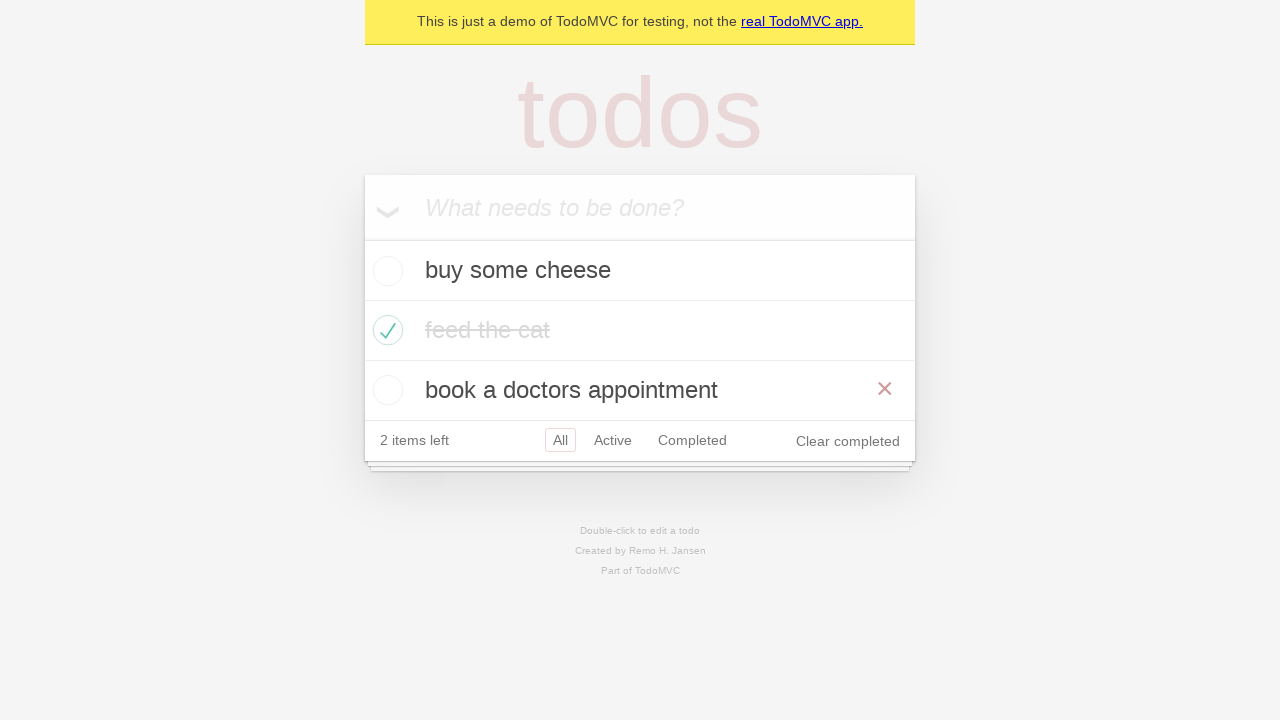